Tests an e-commerce flow by navigating through product pages and adding items to cart while blocking certain network resources

Starting URL: https://rahulshettyacademy.com/angularAppdemo/

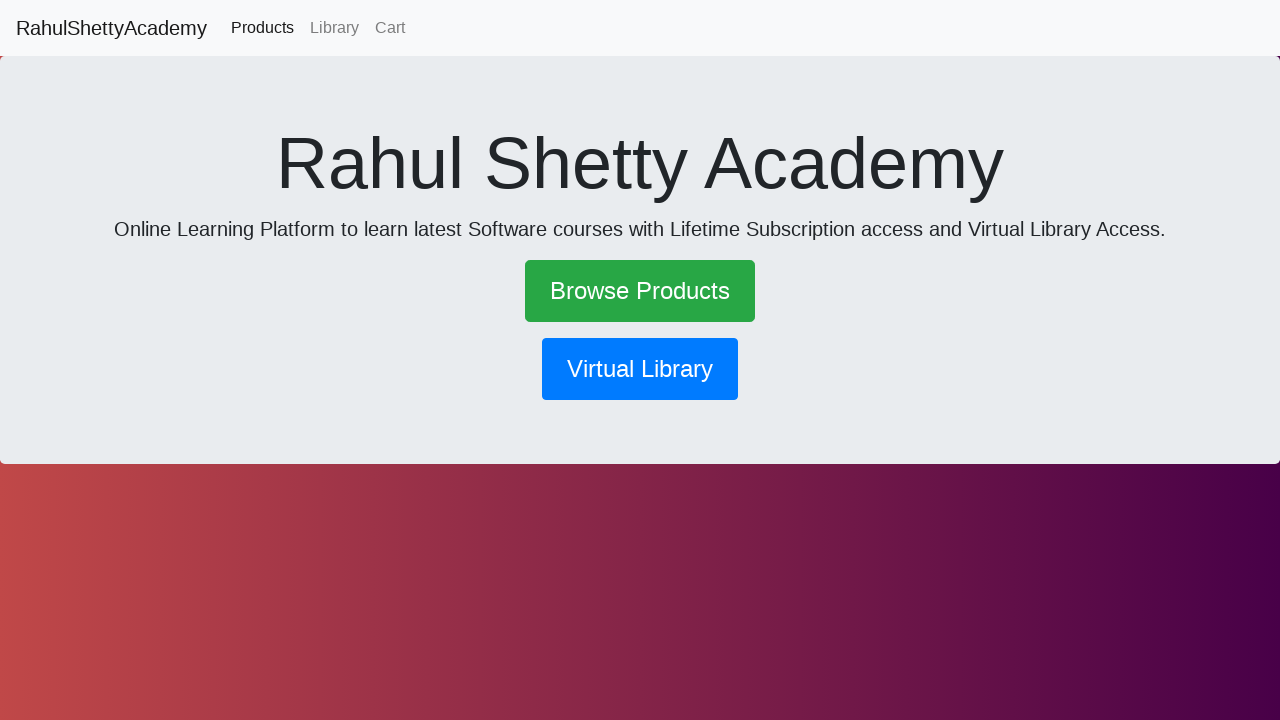

Clicked success button/link at (640, 291) on [class*='success']
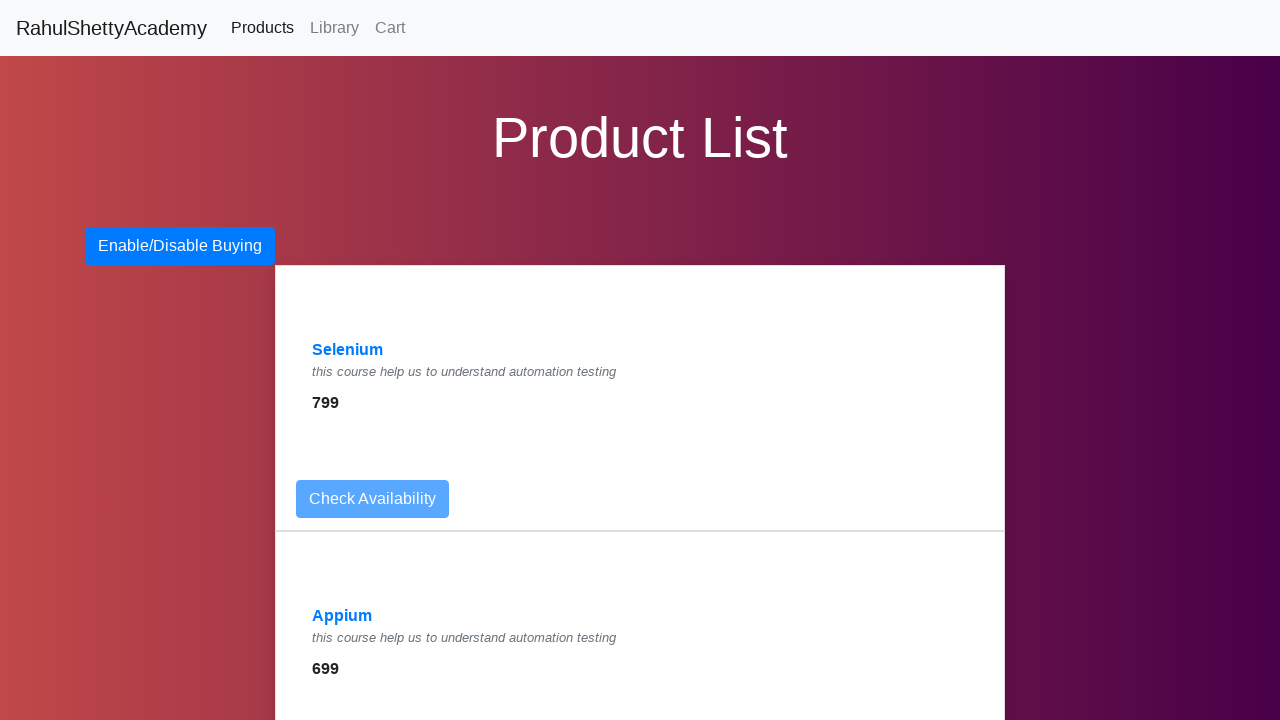

Clicked on Selenium link at (348, 350) on text=Selenium
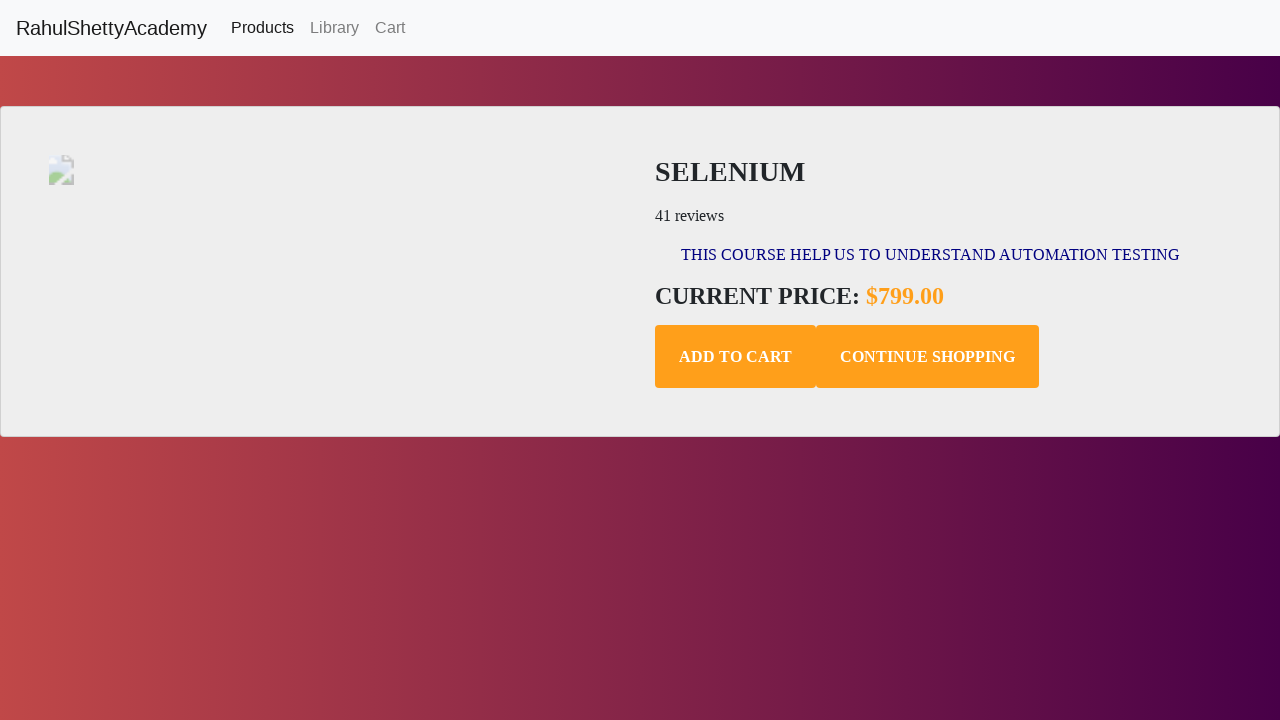

Clicked add to cart button at (736, 357) on [class*='add-to-cart']
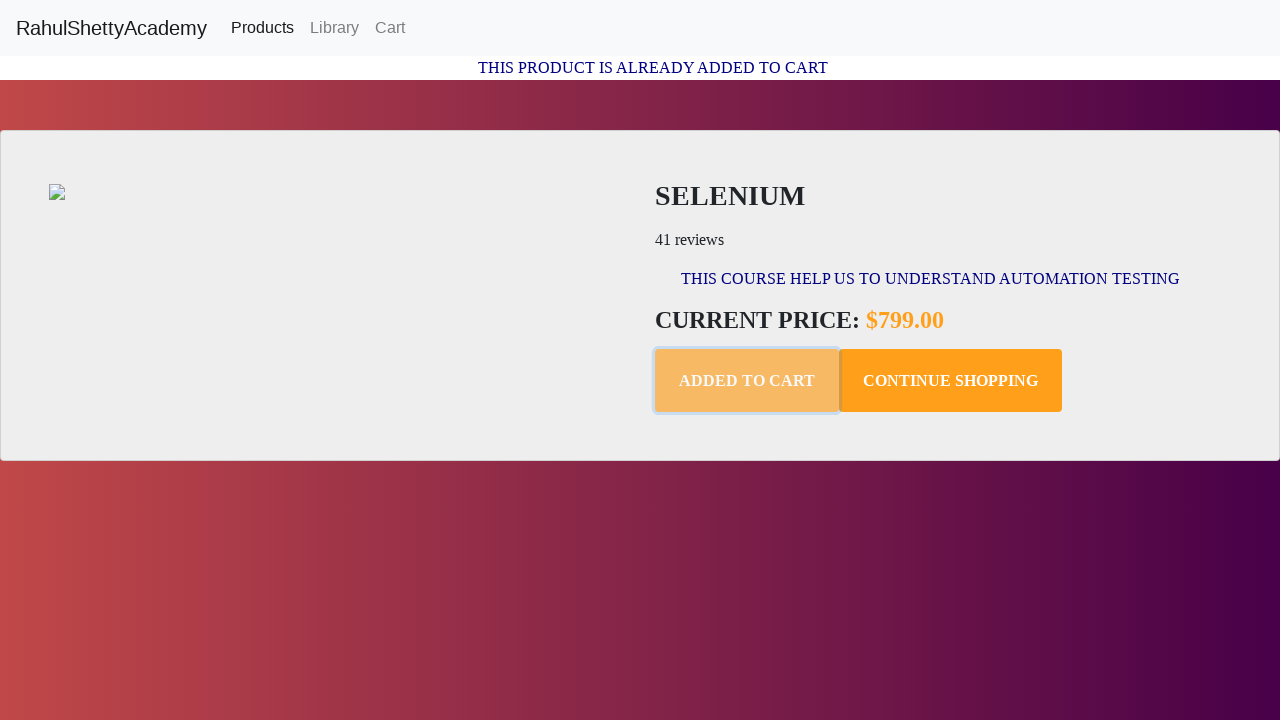

Cart message displayed
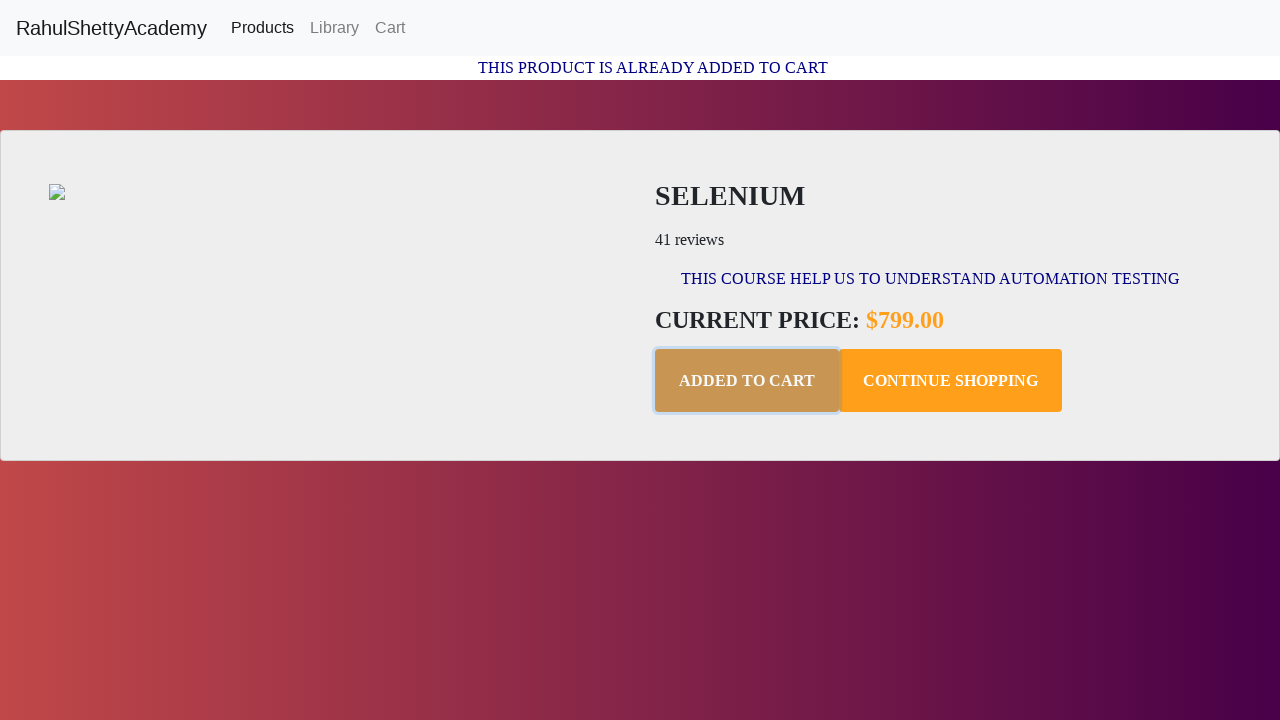

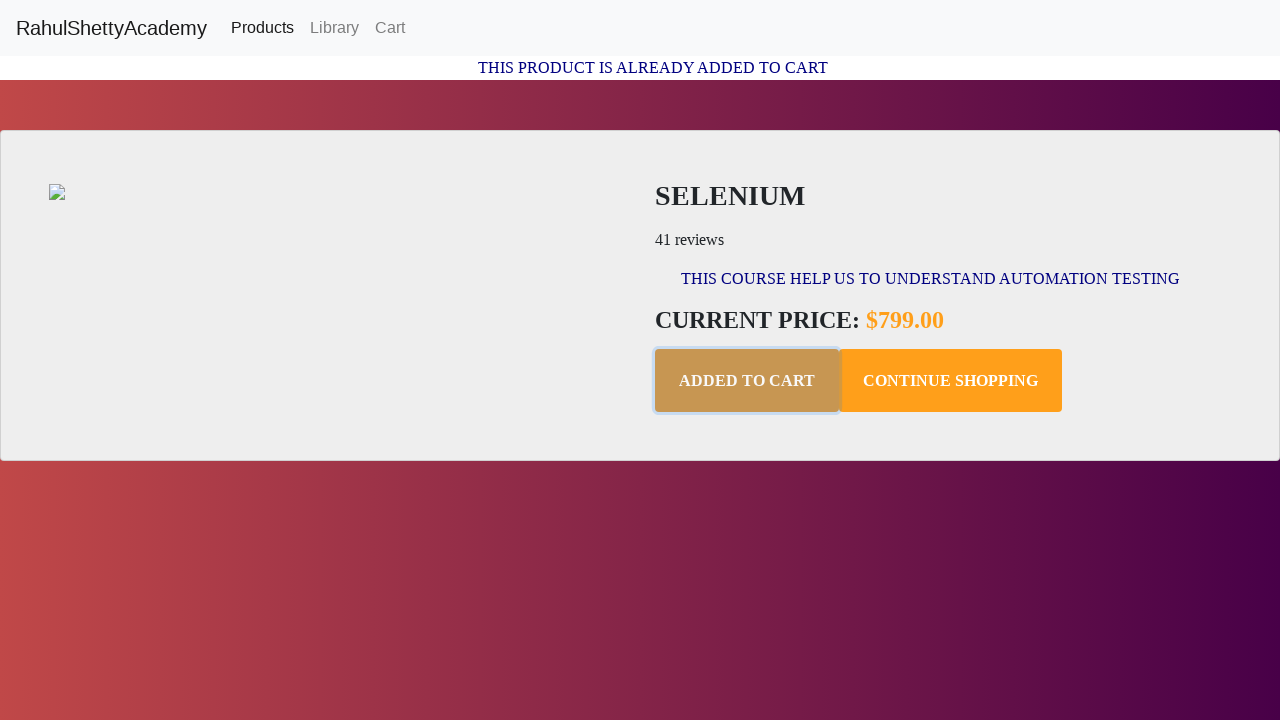